Tests the autocomplete functionality by entering an address in the autocomplete input field

Starting URL: https://formy-project.herokuapp.com/autocomplete

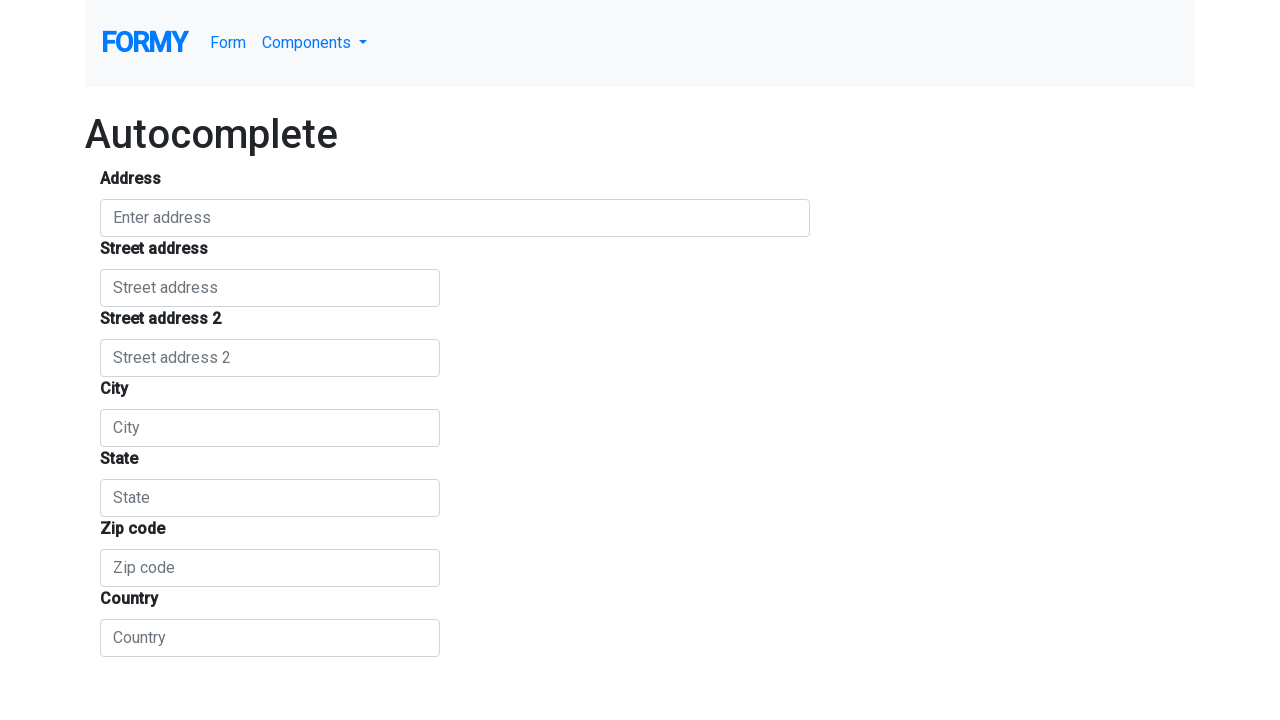

Entered address '1555 Park Blvd, Palo Alto, CA' in autocomplete field on #autocomplete
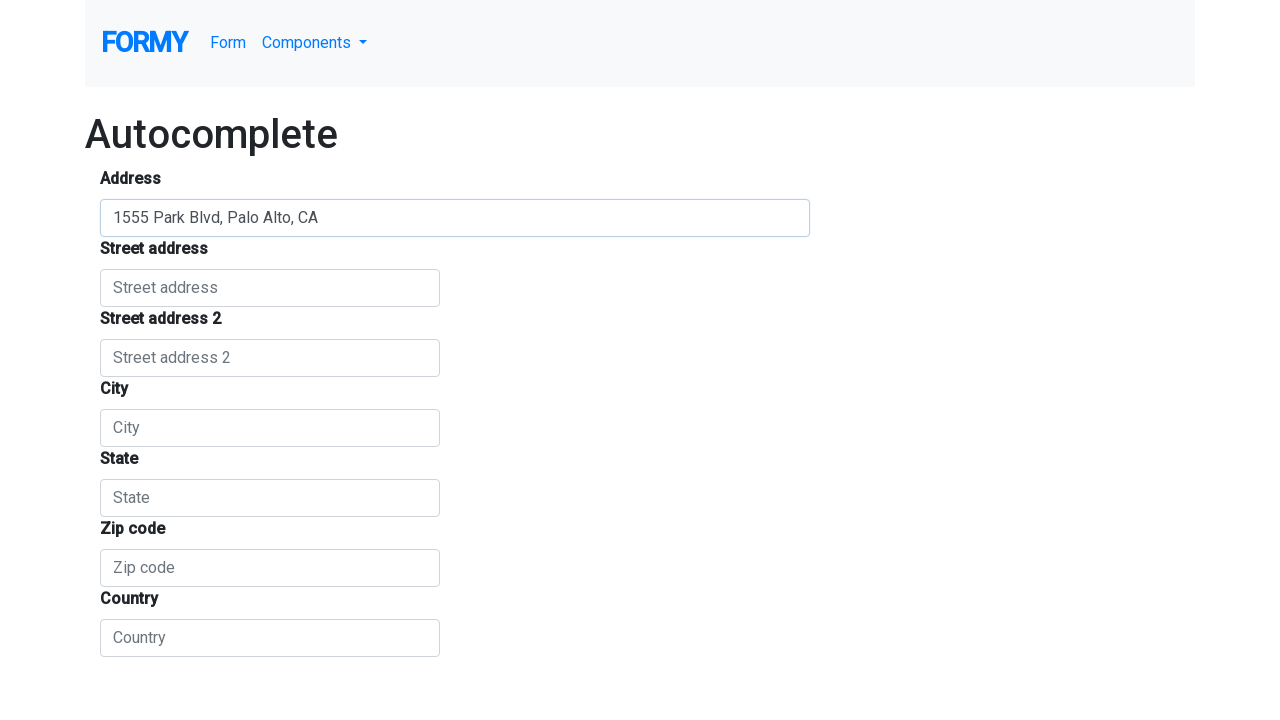

Waited 2000ms for autocomplete suggestions to appear
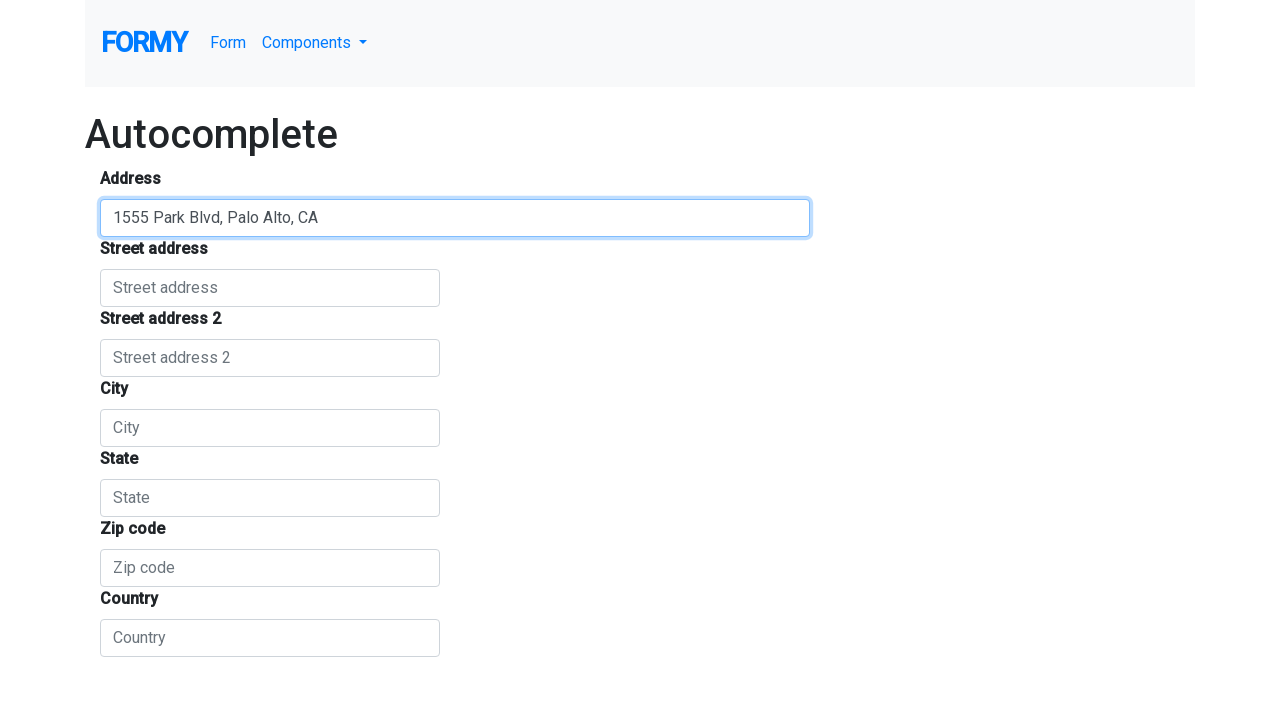

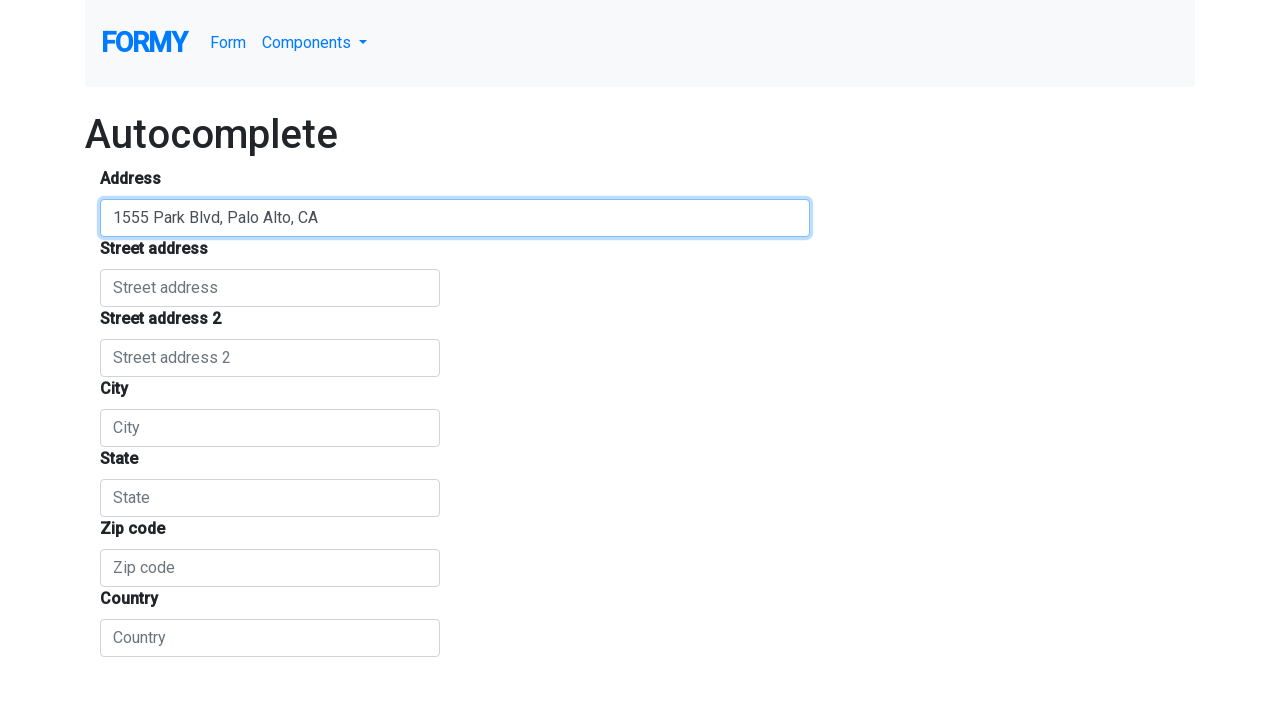